Tests mouse hover actions and context menu interactions by hovering over an element, right-clicking on a link, and then clicking on a reload option

Starting URL: https://rahulshettyacademy.com/AutomationPractice/

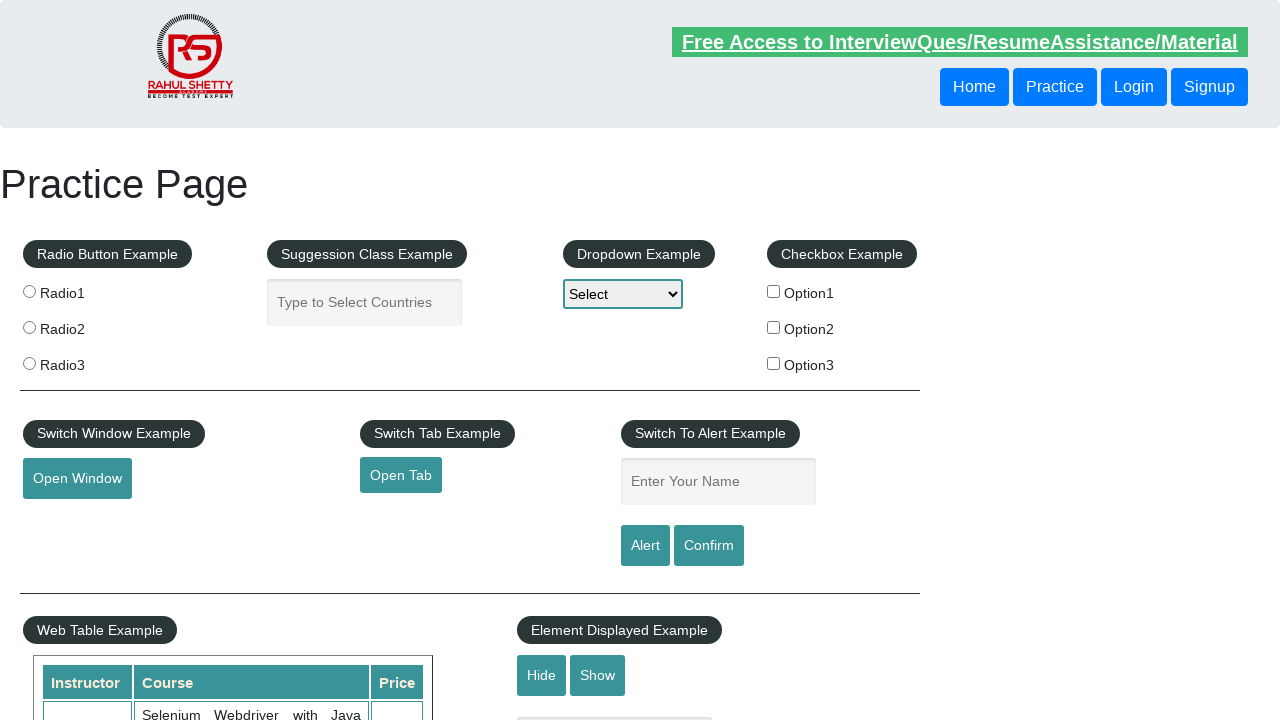

Hovered over mousehover element at (83, 361) on #mousehover
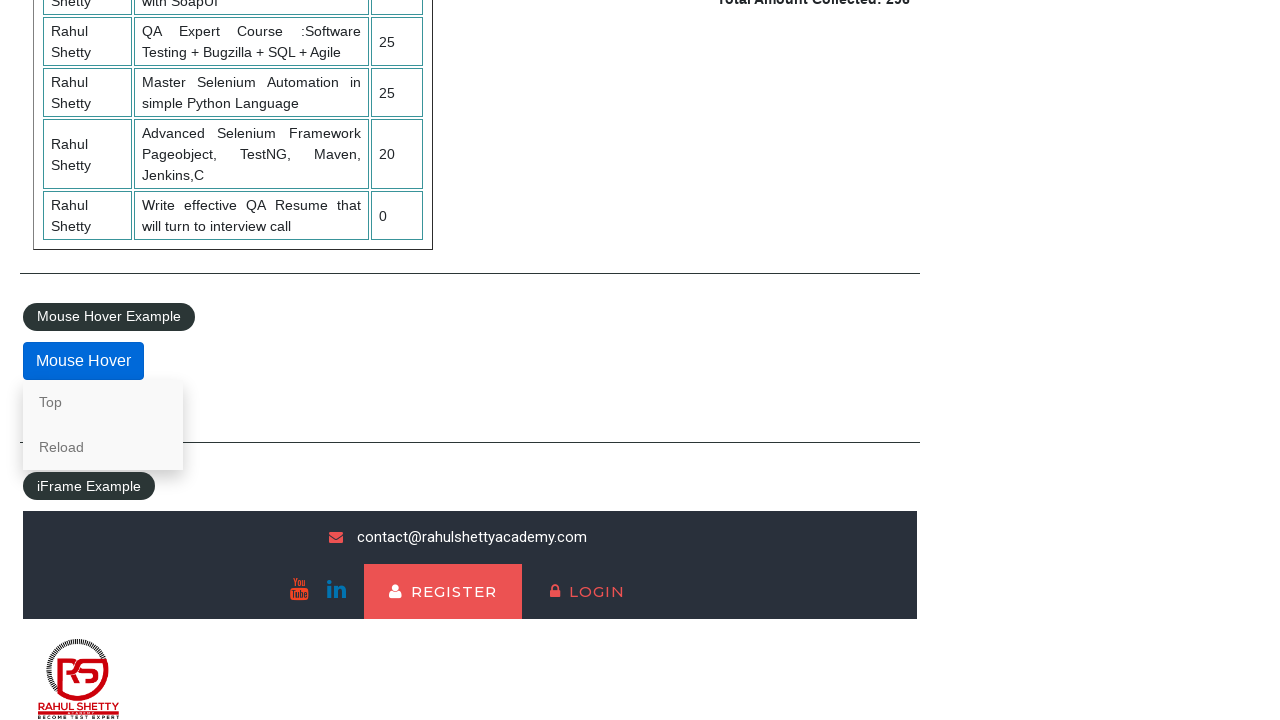

Right-clicked on the 'Top' link to open context menu at (103, 402) on text=Top
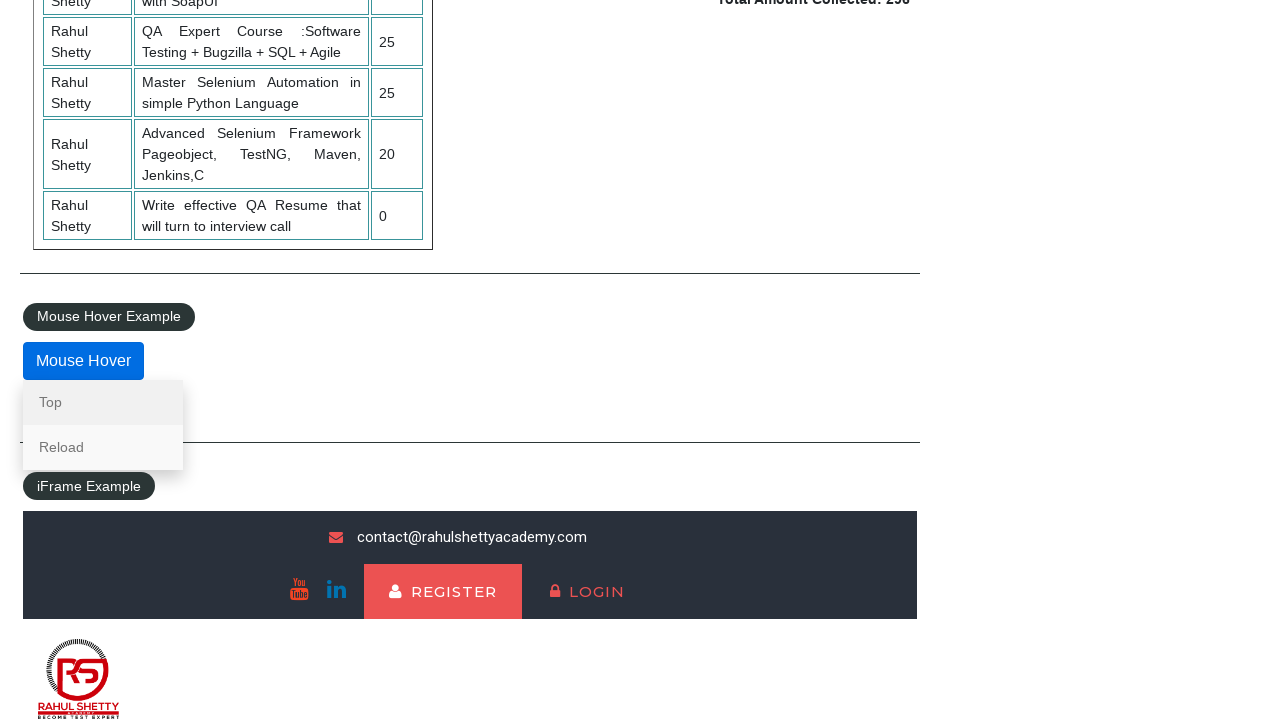

Hovered over 'Reload' option in context menu at (103, 447) on text=Reload
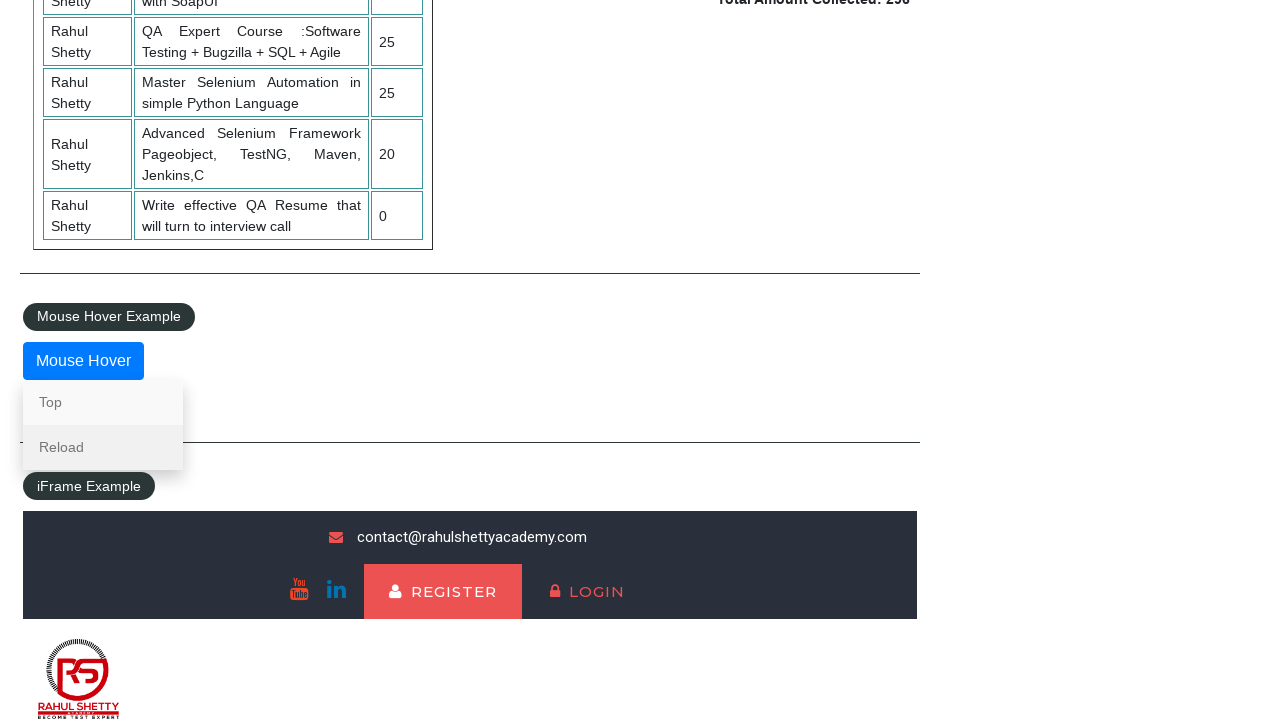

Clicked on 'Reload' option at (103, 447) on text=Reload
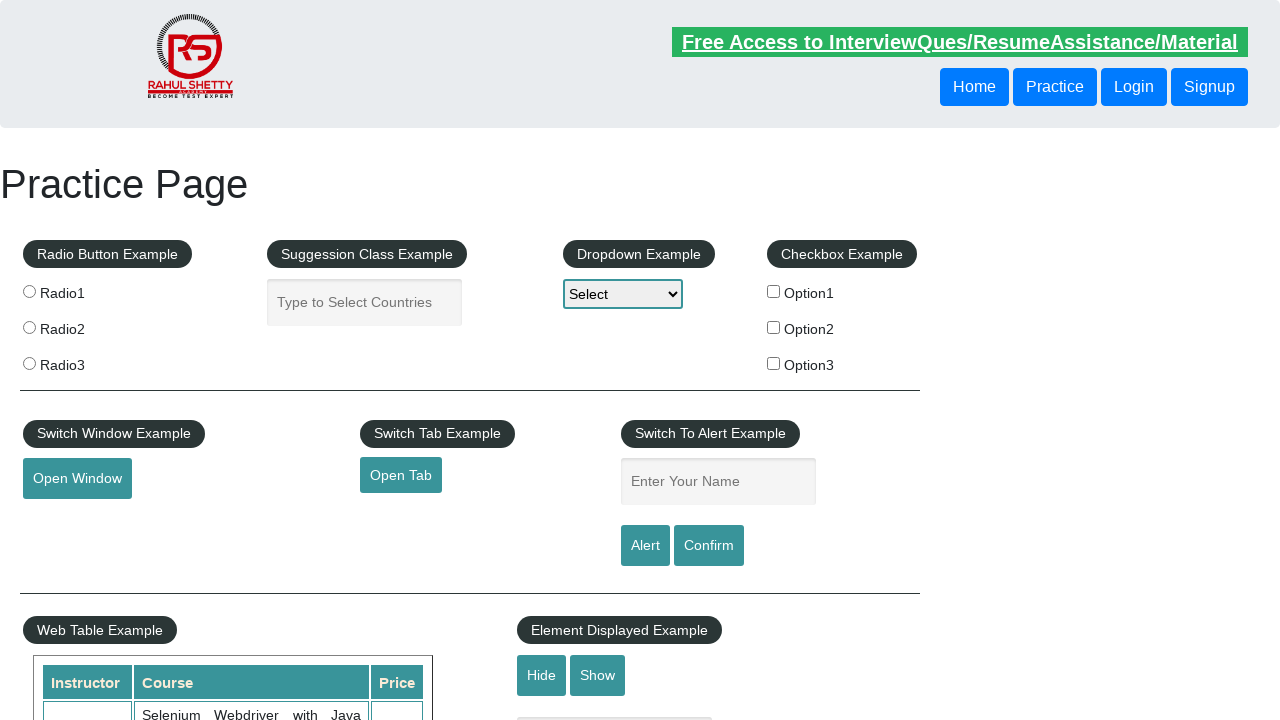

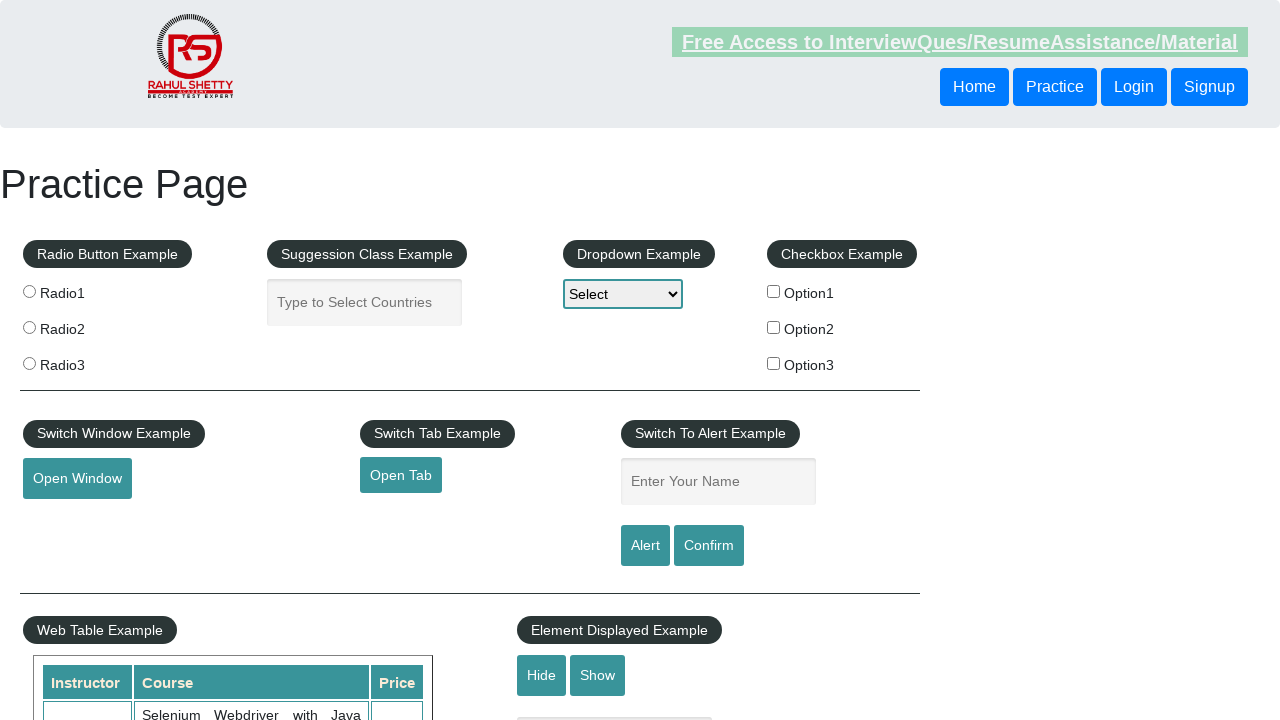